Tests the feedback form by entering name, age, selecting gender and languages, then submitting and verifying the results

Starting URL: https://kristinek.github.io/site/tasks/provide_feedback

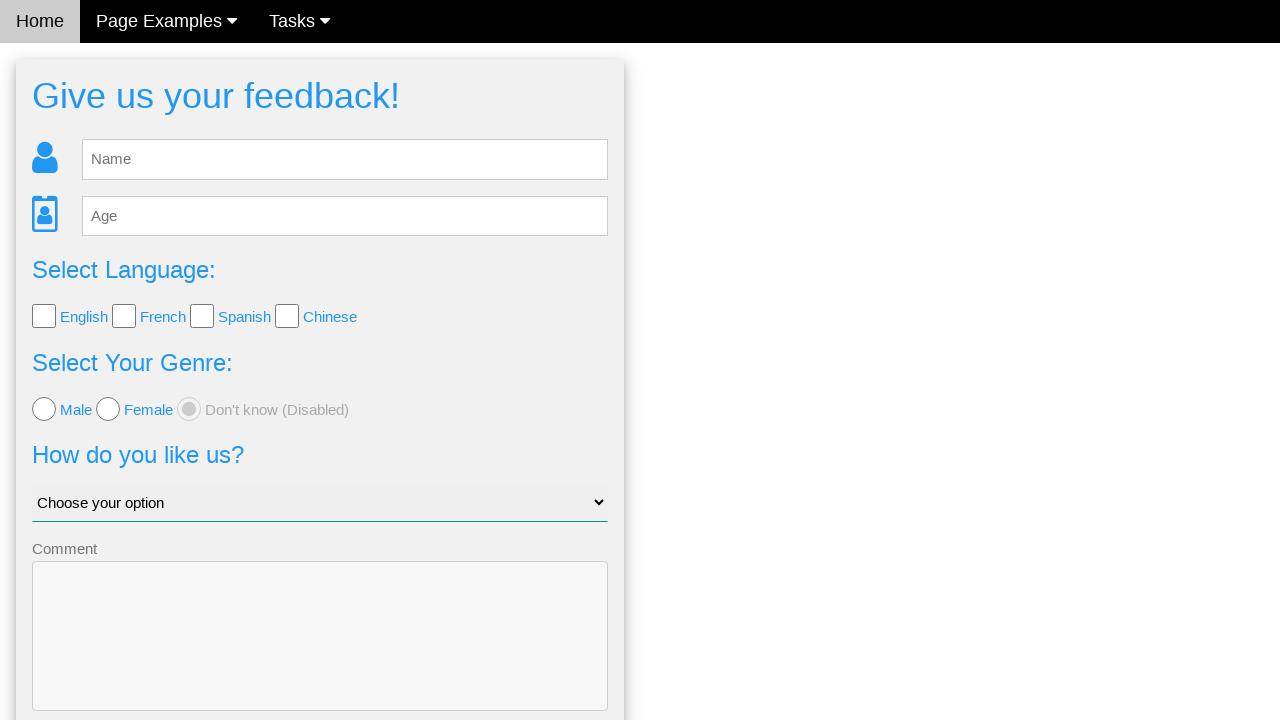

Cleared name input field on #fb_name
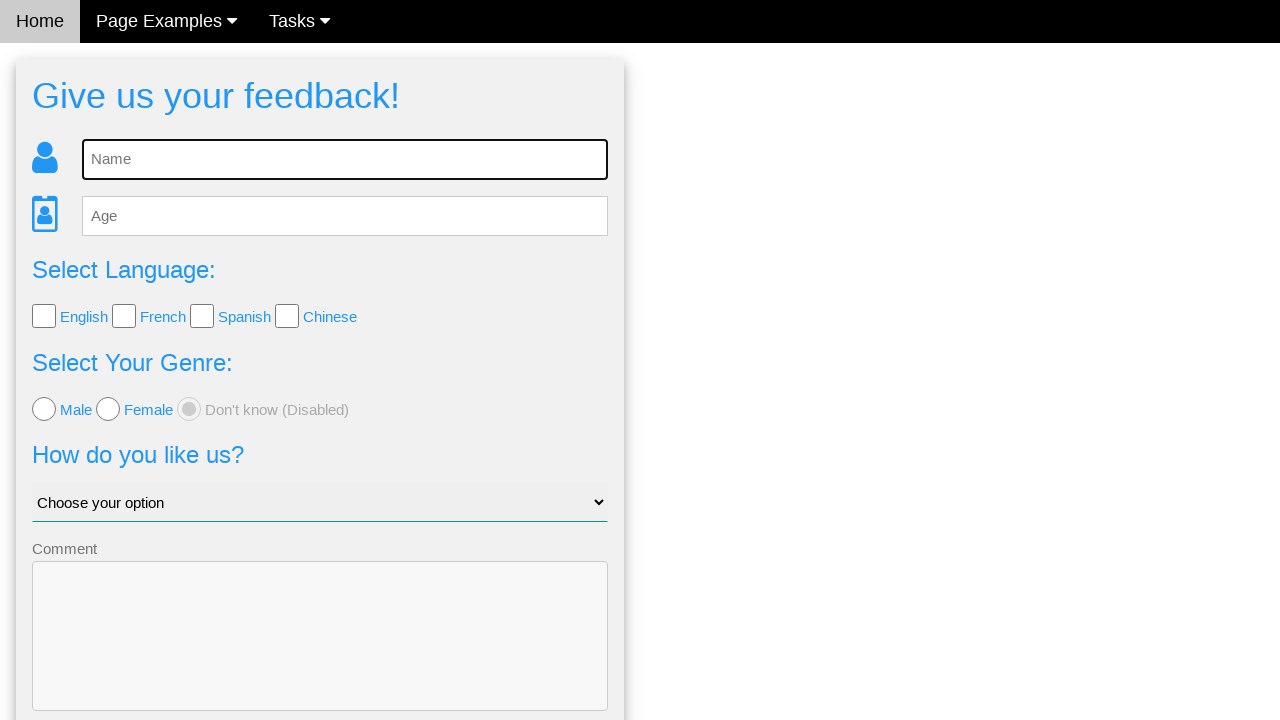

Filled name field with 'Emily Johnson' on #fb_name
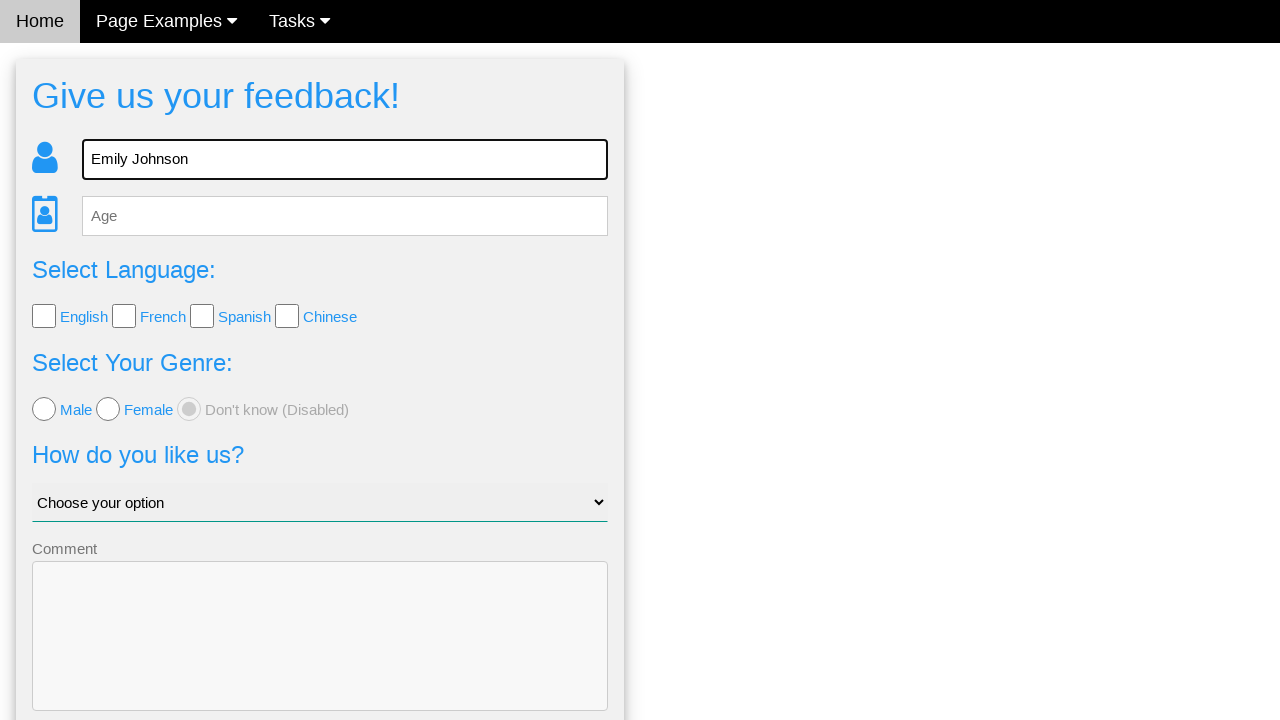

Cleared age input field on #fb_age
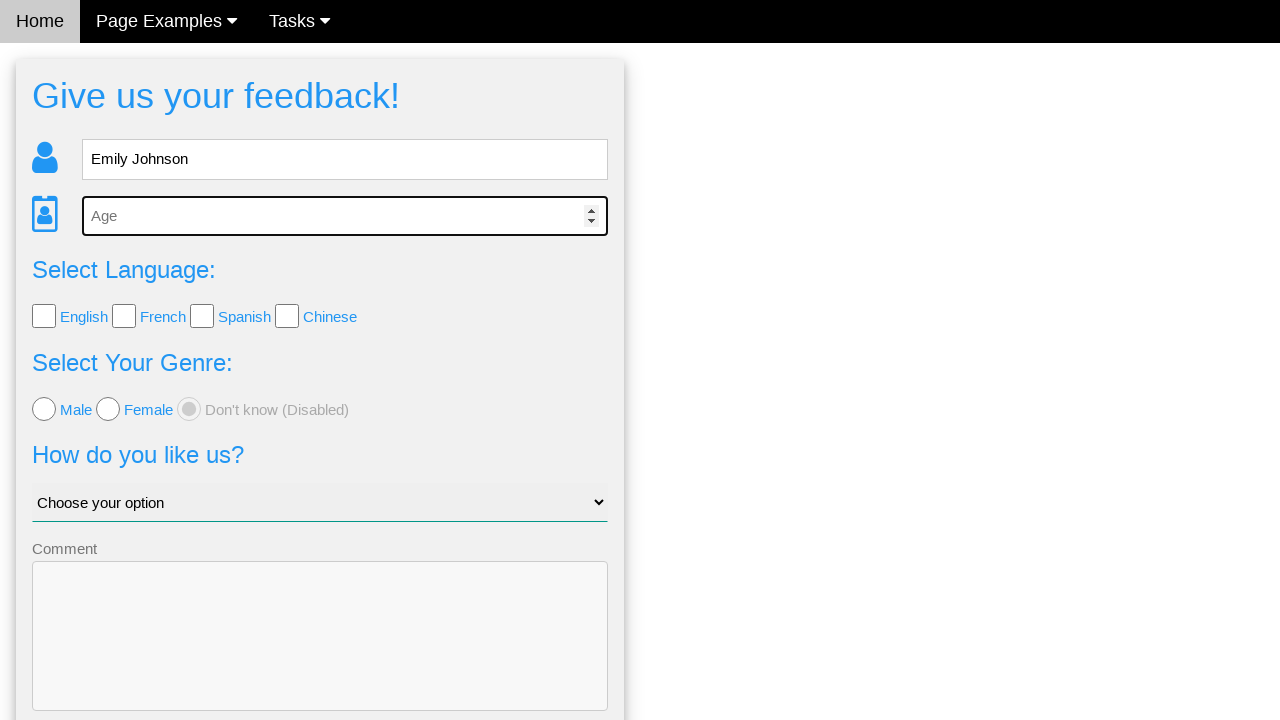

Filled age field with '32' on #fb_age
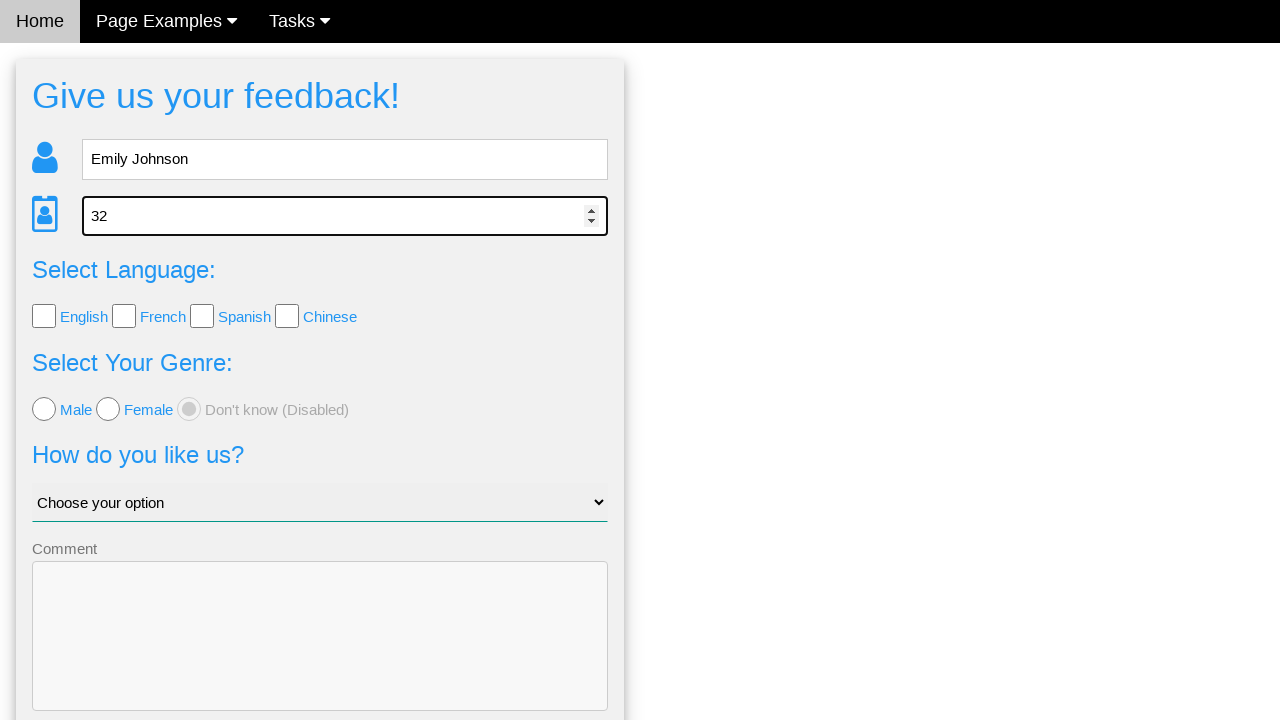

Selected female gender option at (108, 409) on xpath=//input[@value='female']
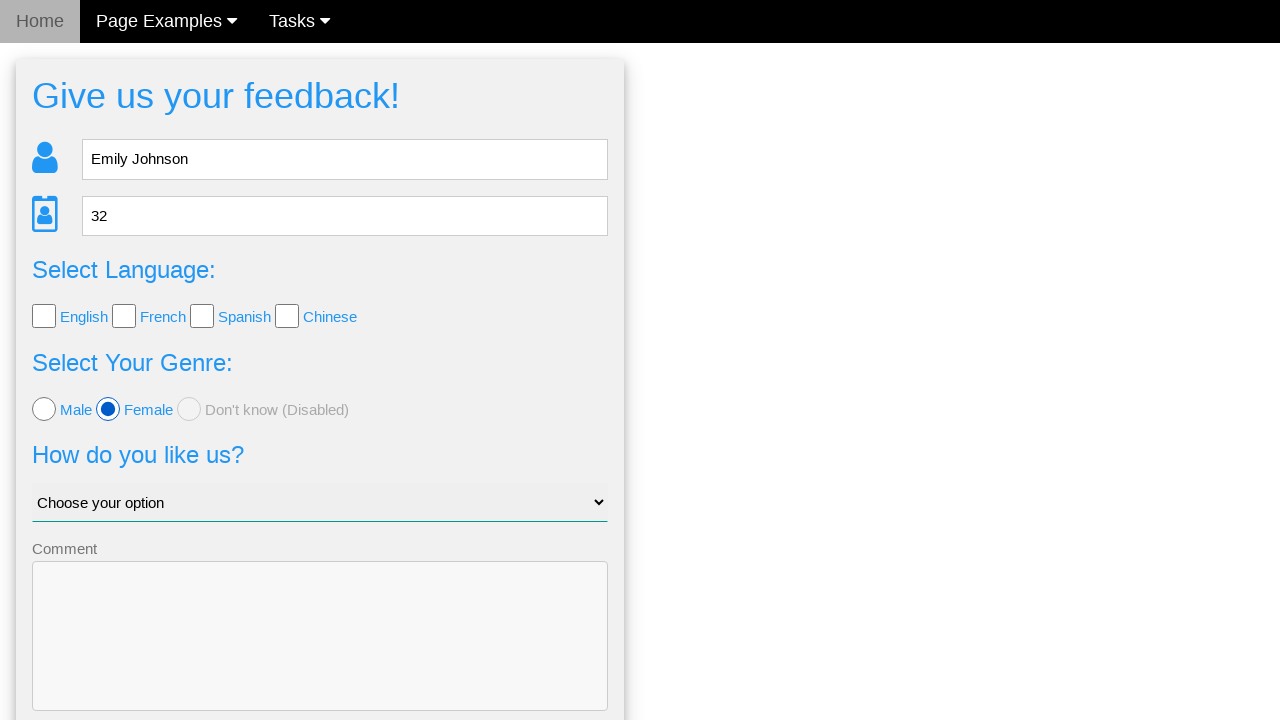

Selected English language option at (44, 316) on xpath=//input[@class='w3-check' and @value='English']
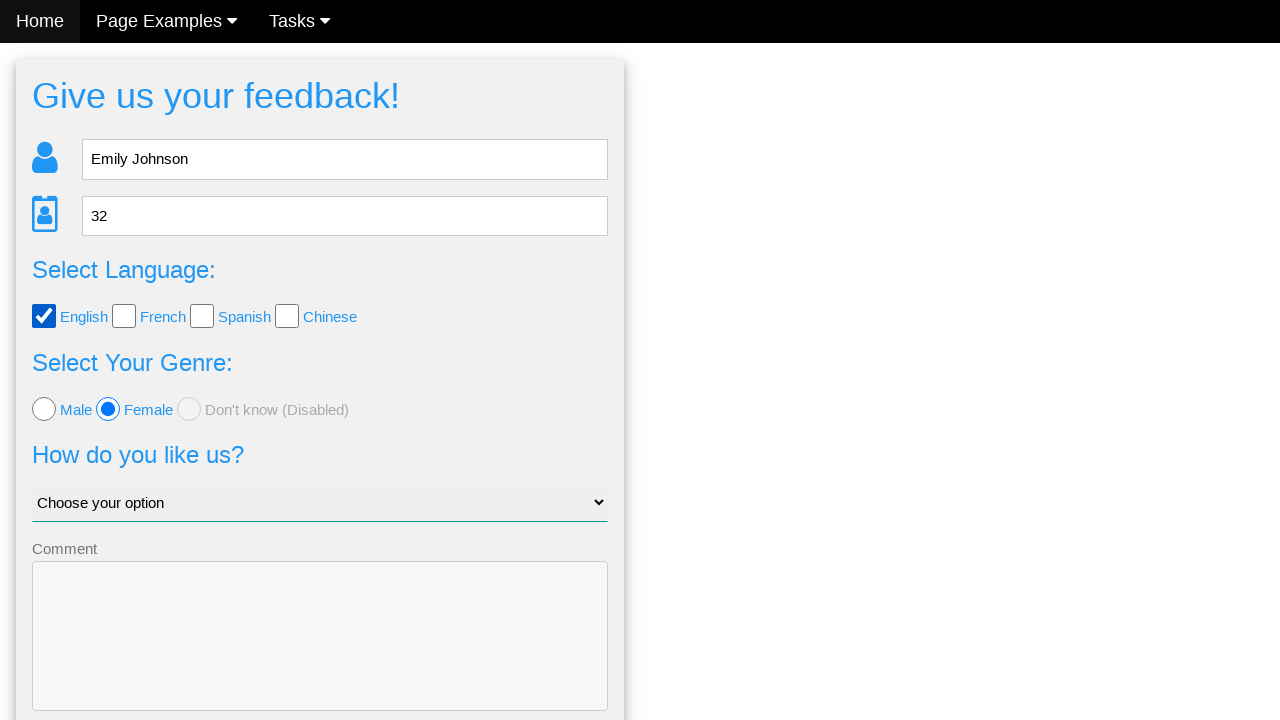

Selected French language option at (124, 316) on xpath=//input[@class='w3-check' and @value='French']
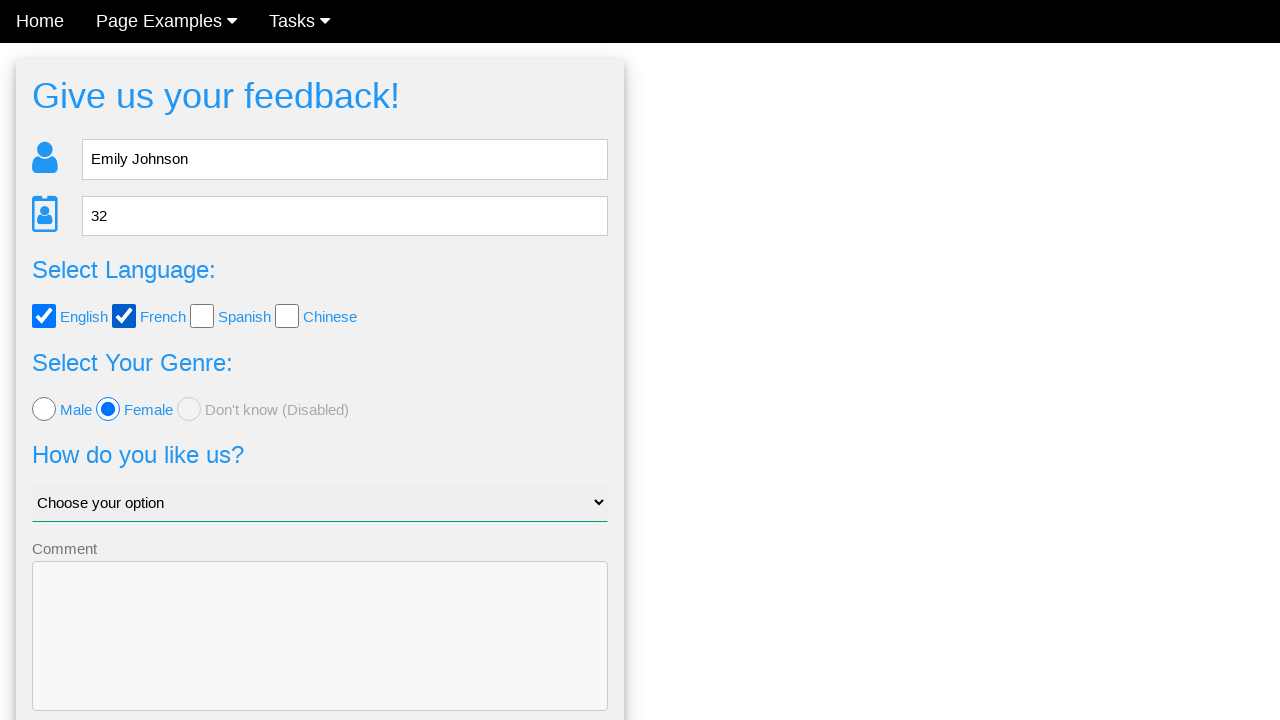

Clicked send feedback button at (320, 656) on .w3-btn-block
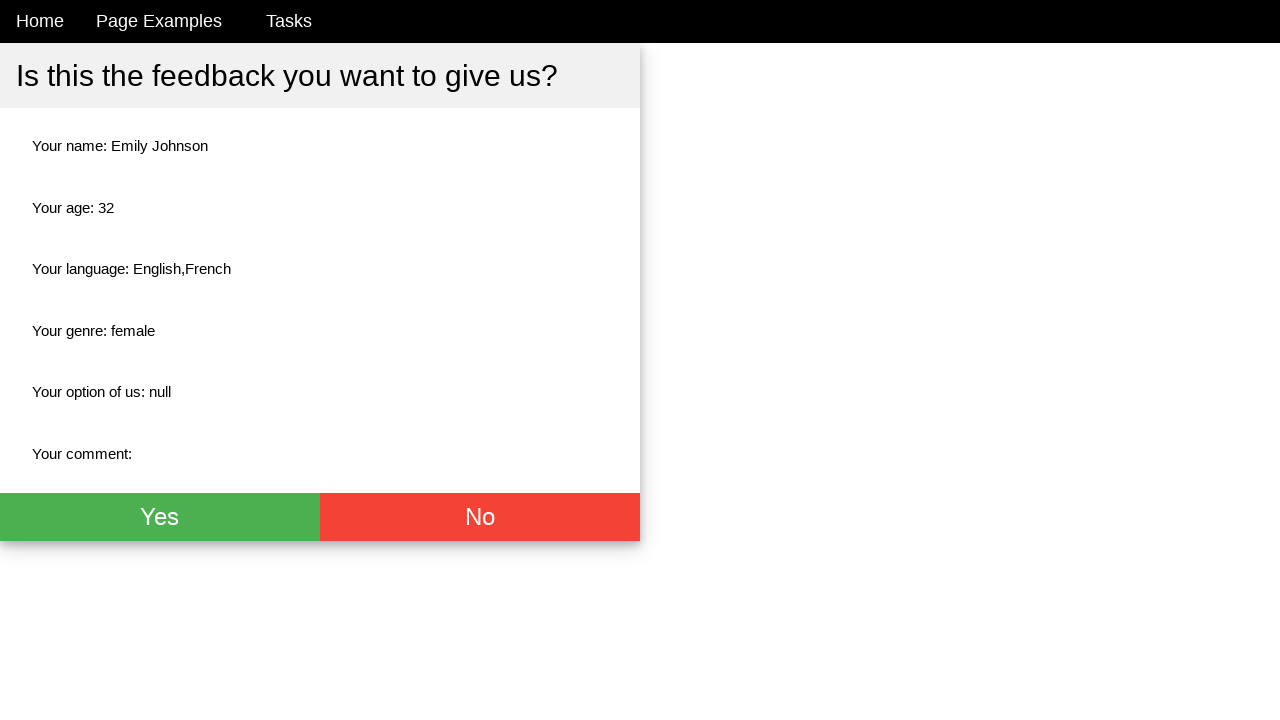

Feedback confirmation page loaded
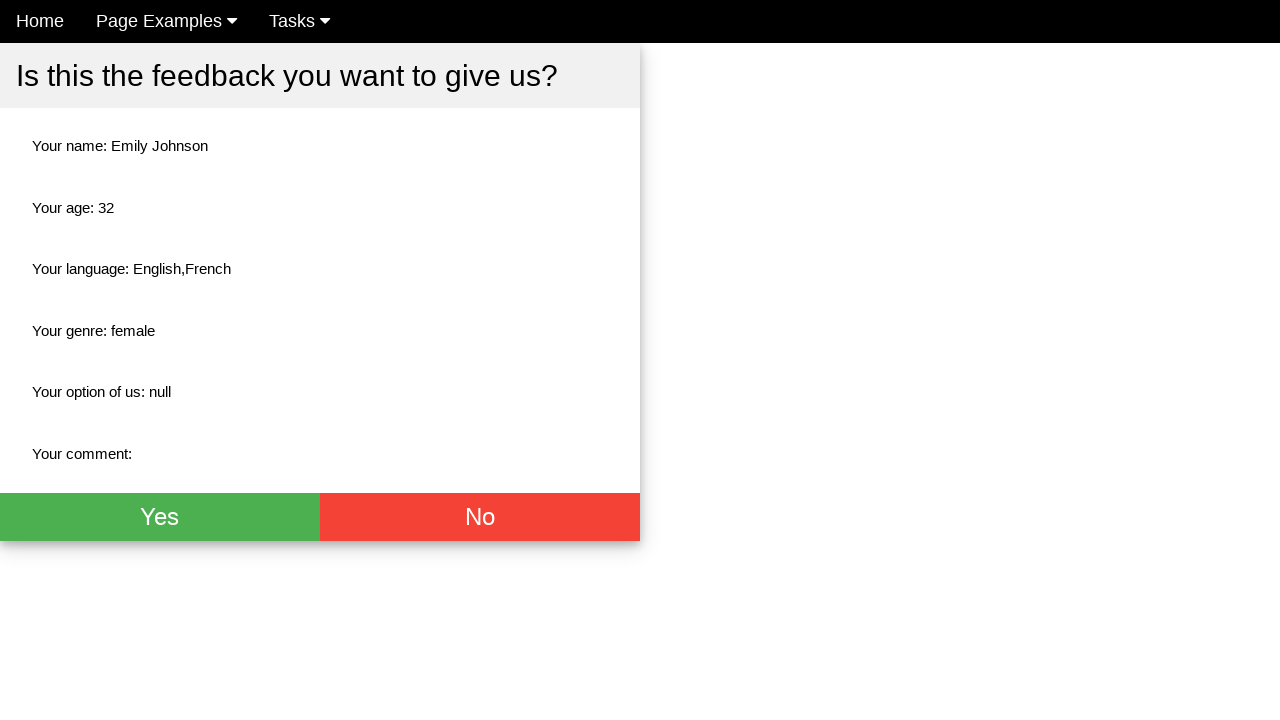

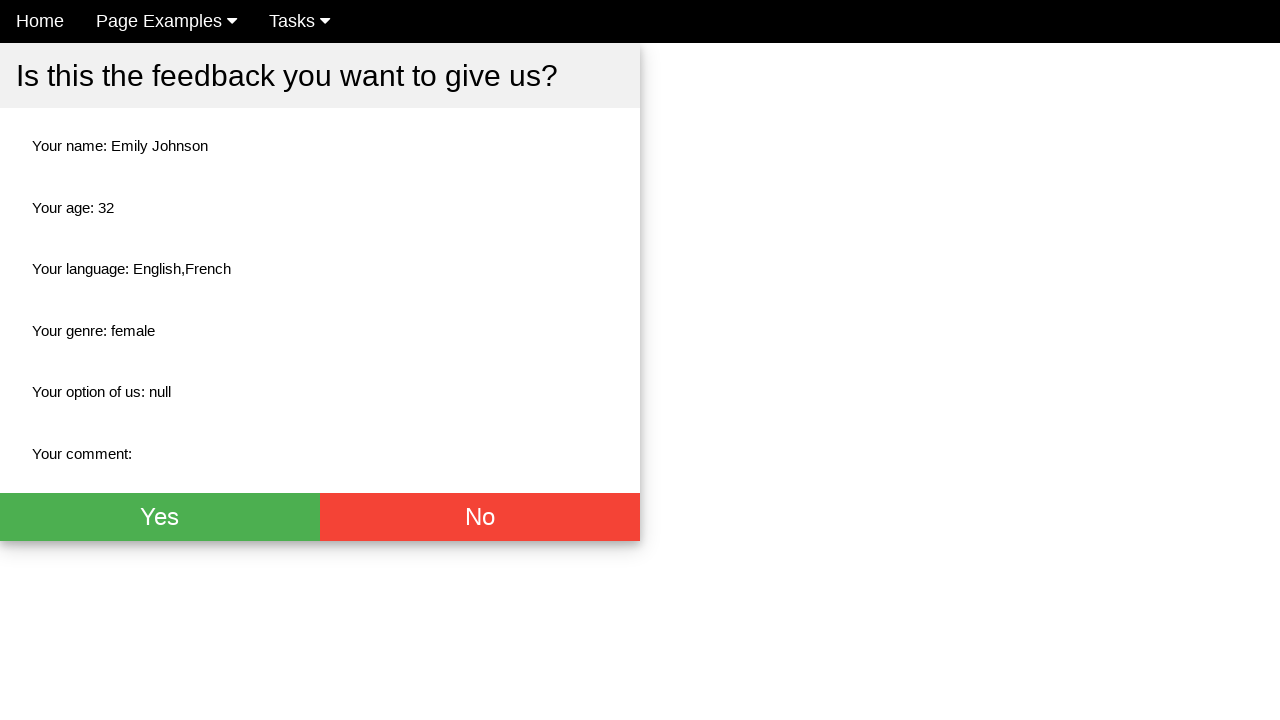